Navigates to a books PWA application and interacts with an input field inside a shadow DOM element

Starting URL: https://books-pwakit.appspot.com/

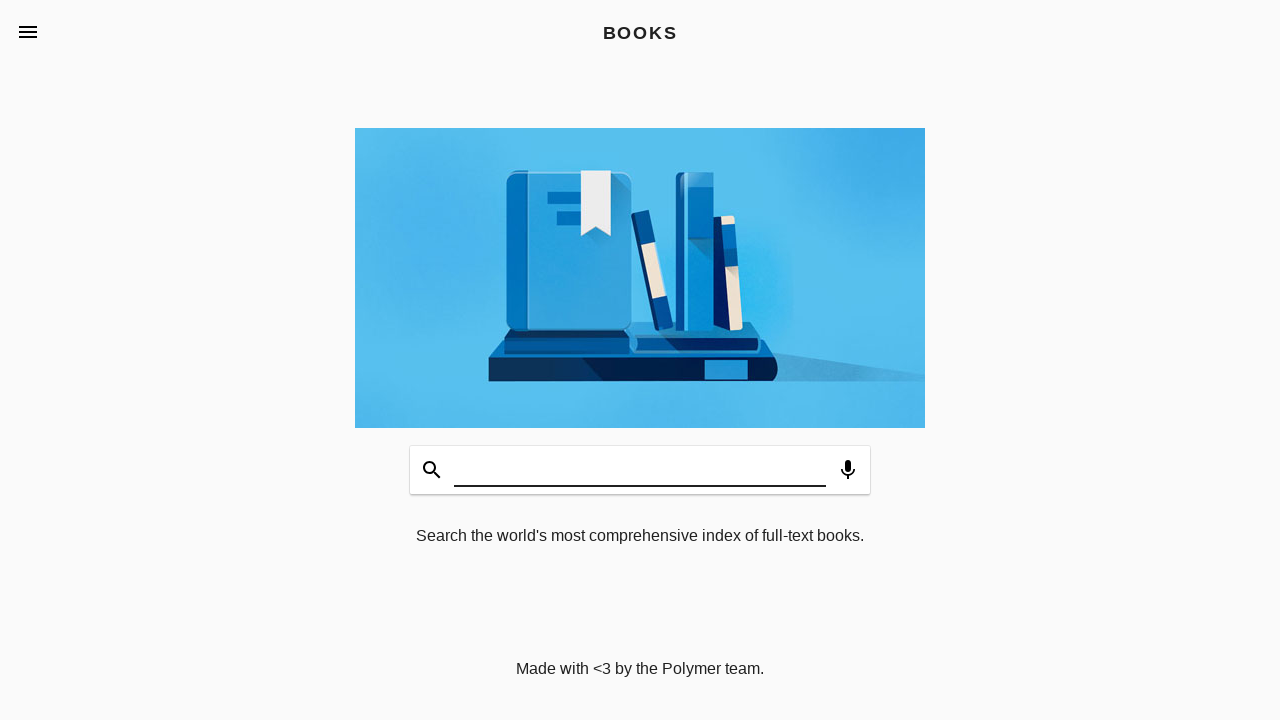

Waited for shadow host element 'book-app[apptitle="BOOKS"]' to be available
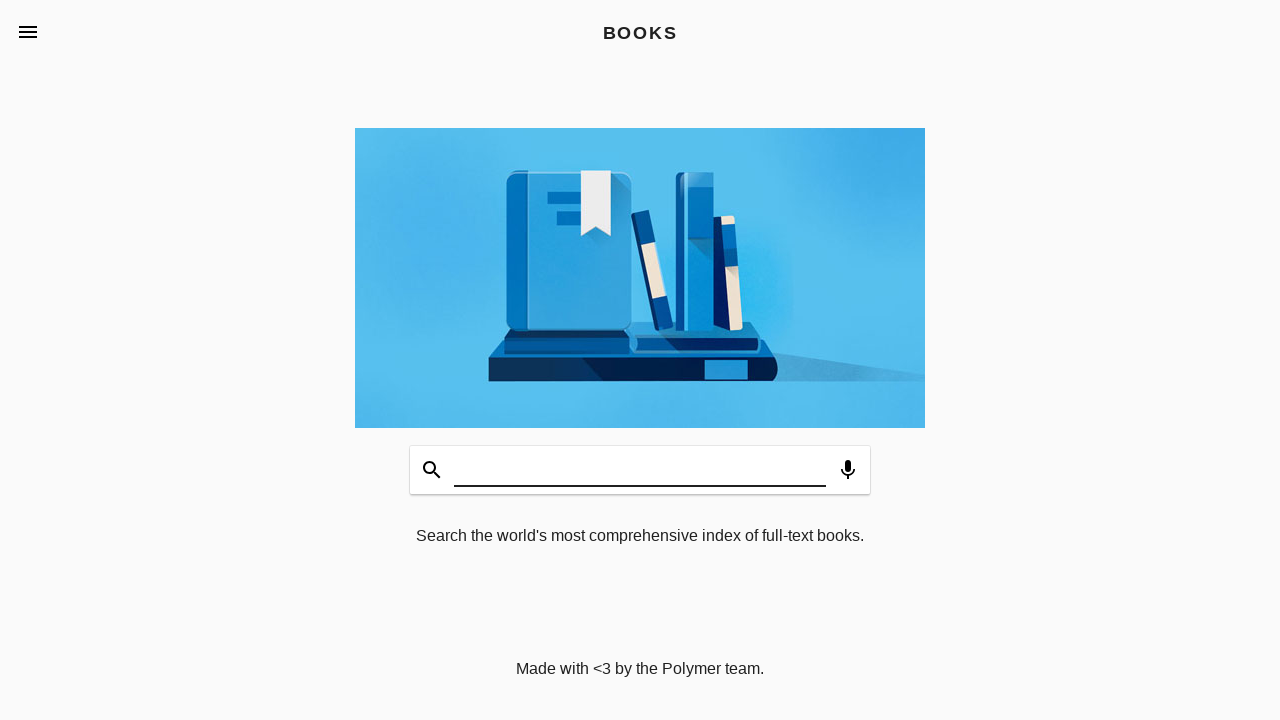

Filled shadow DOM input field with 'Prakash G Malagi' on book-app[apptitle='BOOKS'] >> #input
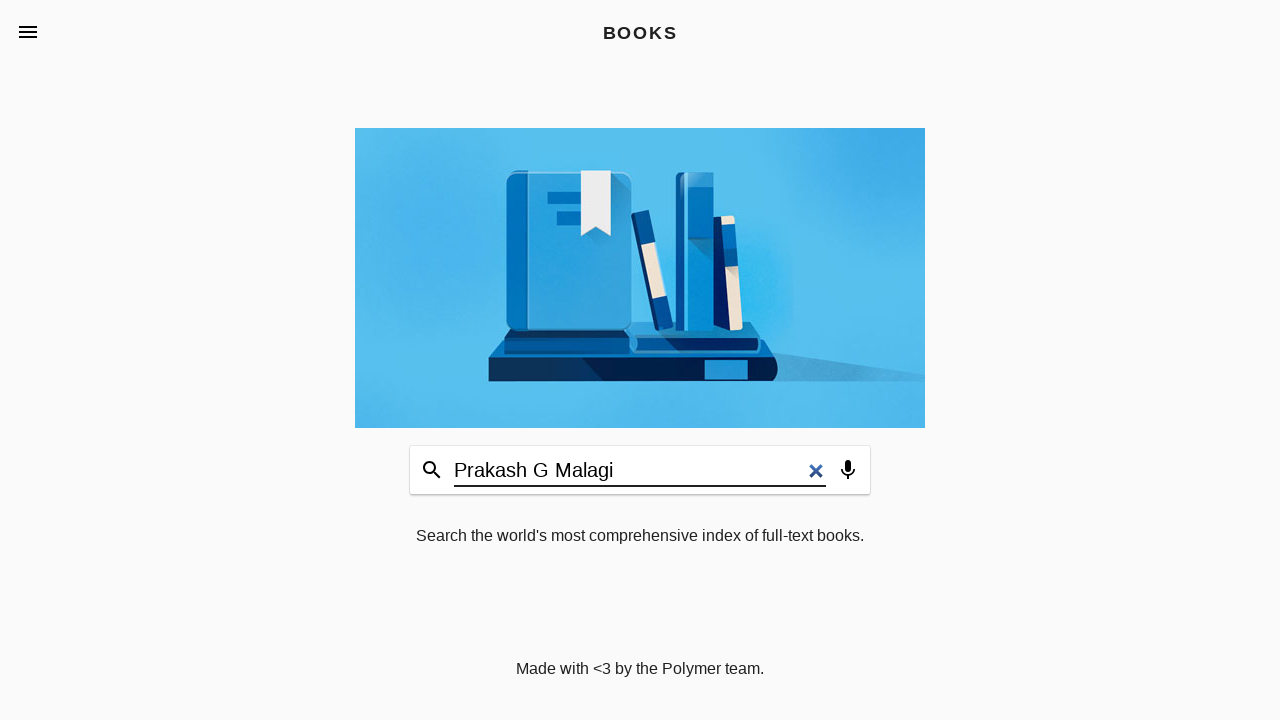

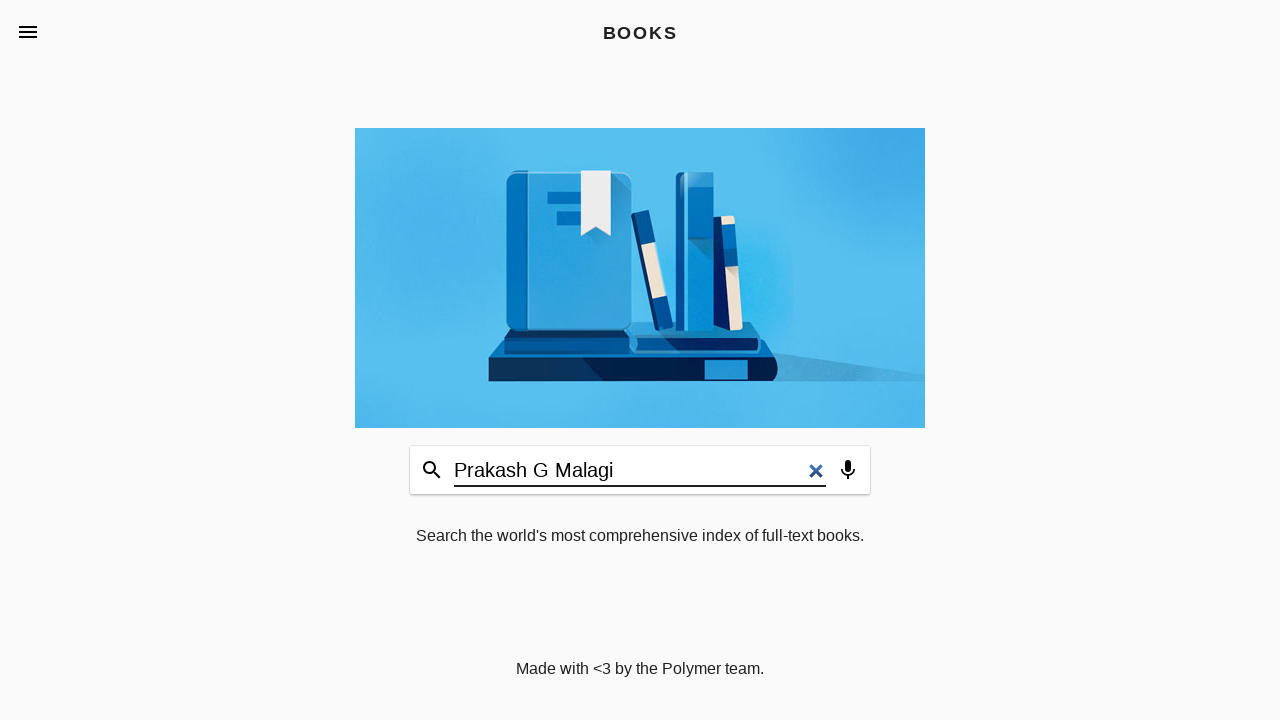